Navigates to the Demoblaze e-commerce demo site homepage

Starting URL: https://www.demoblaze.com/index.html

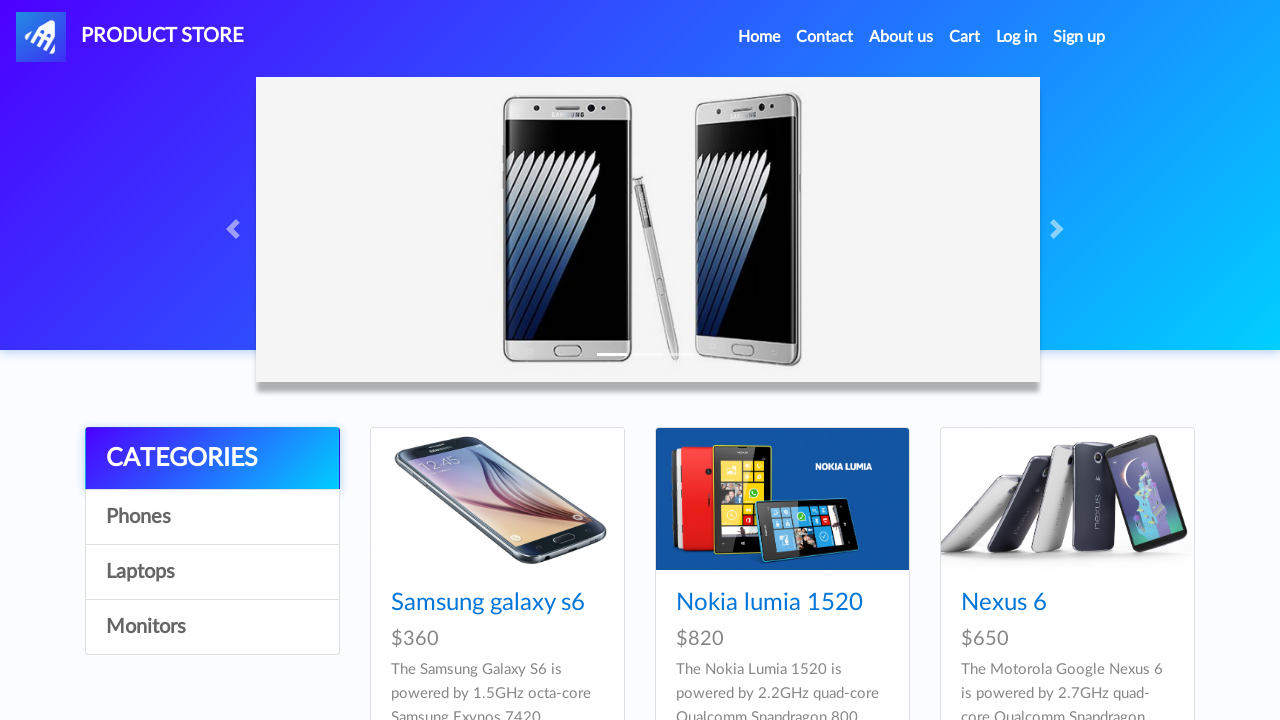

Waited for page to reach domcontentloaded state on Demoblaze homepage
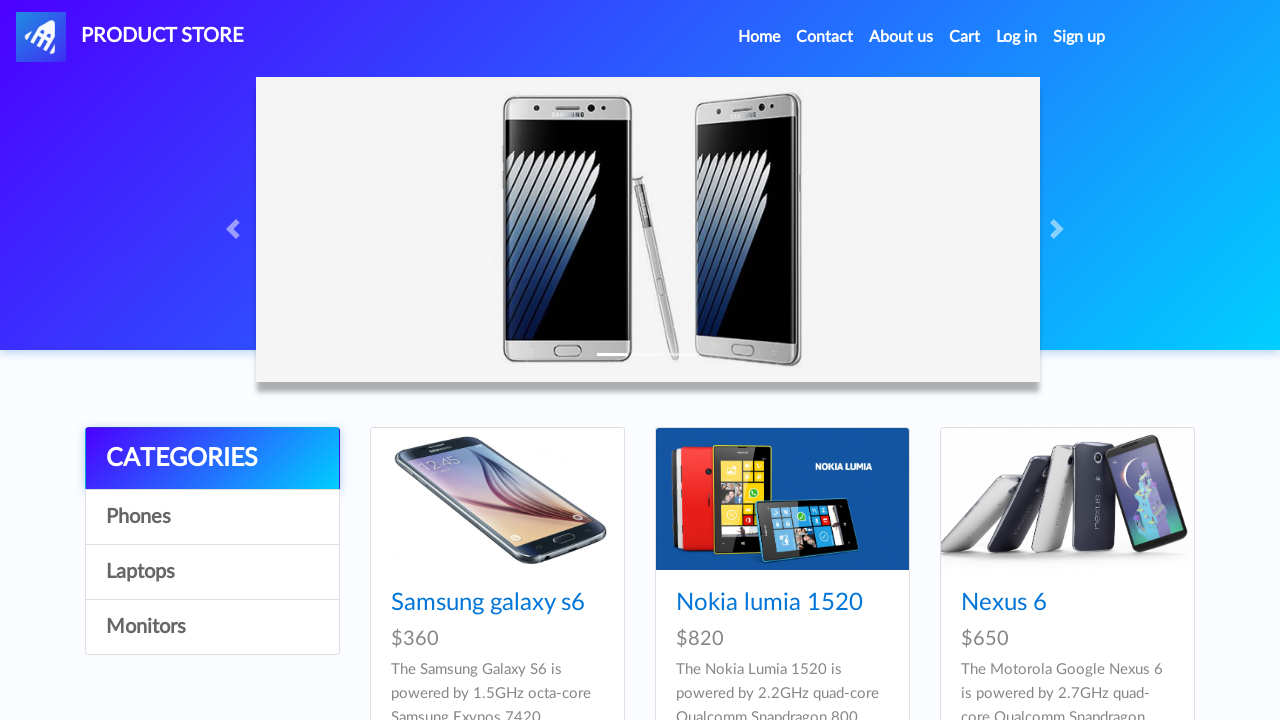

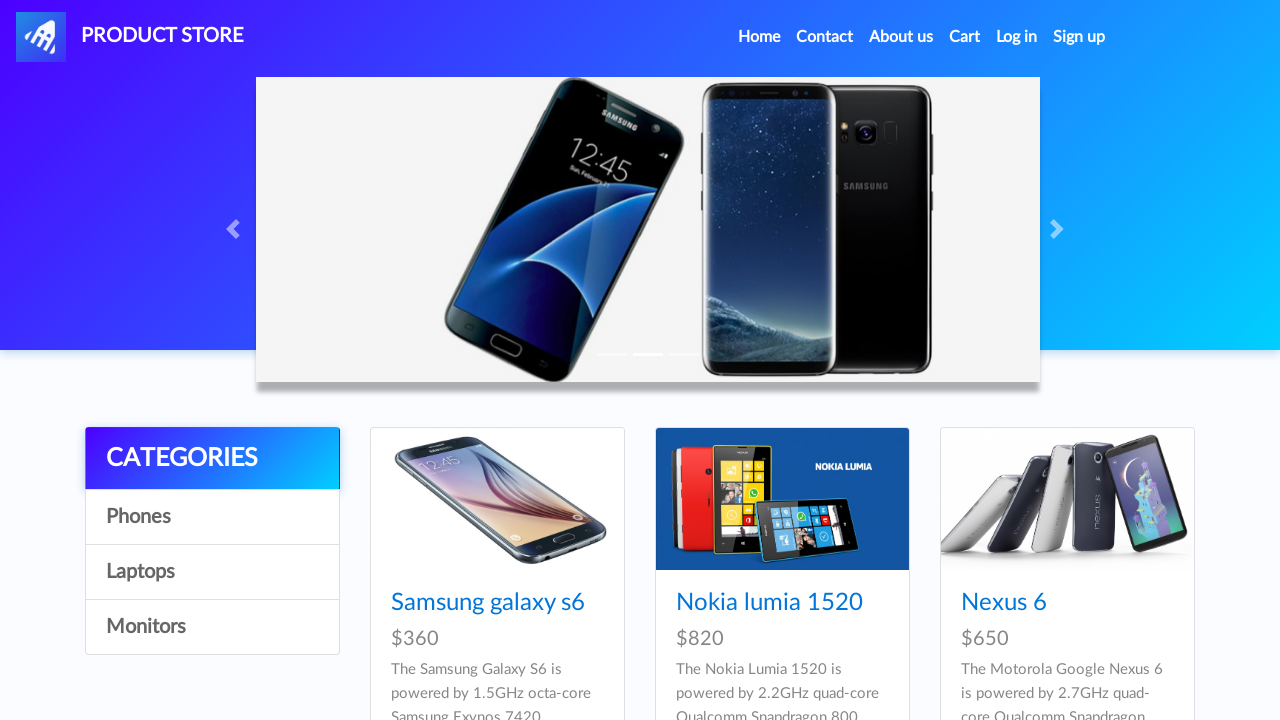